Navigates to an imported phones product listing page and verifies that product names and prices are displayed correctly on the page.

Starting URL: https://telefonesimportados.netlify.app

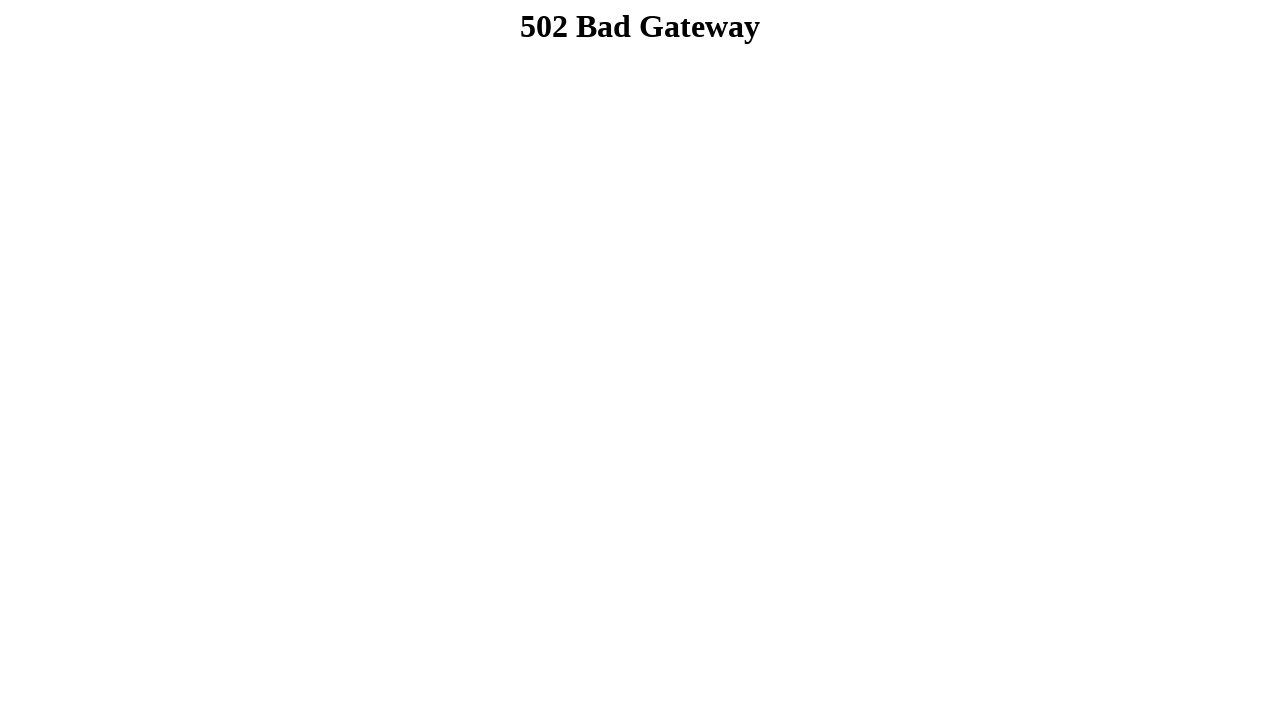

Navigated to imported phones product listing page
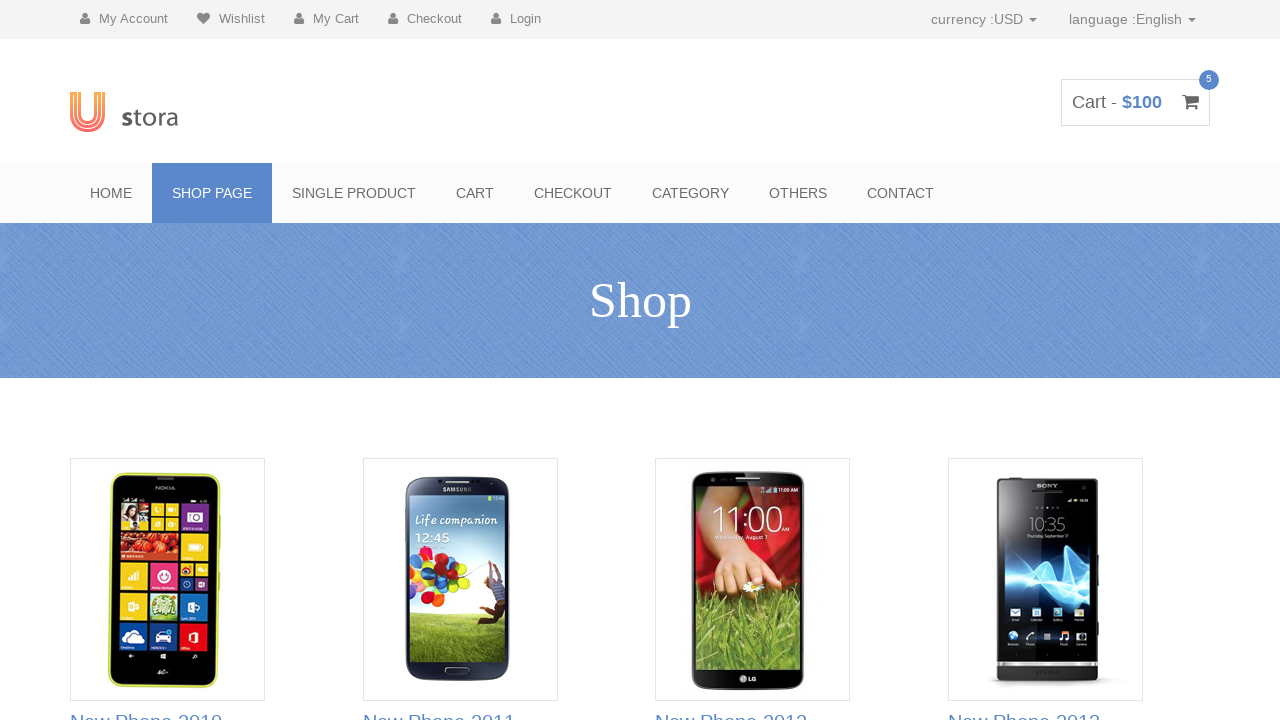

Product names loaded on the page
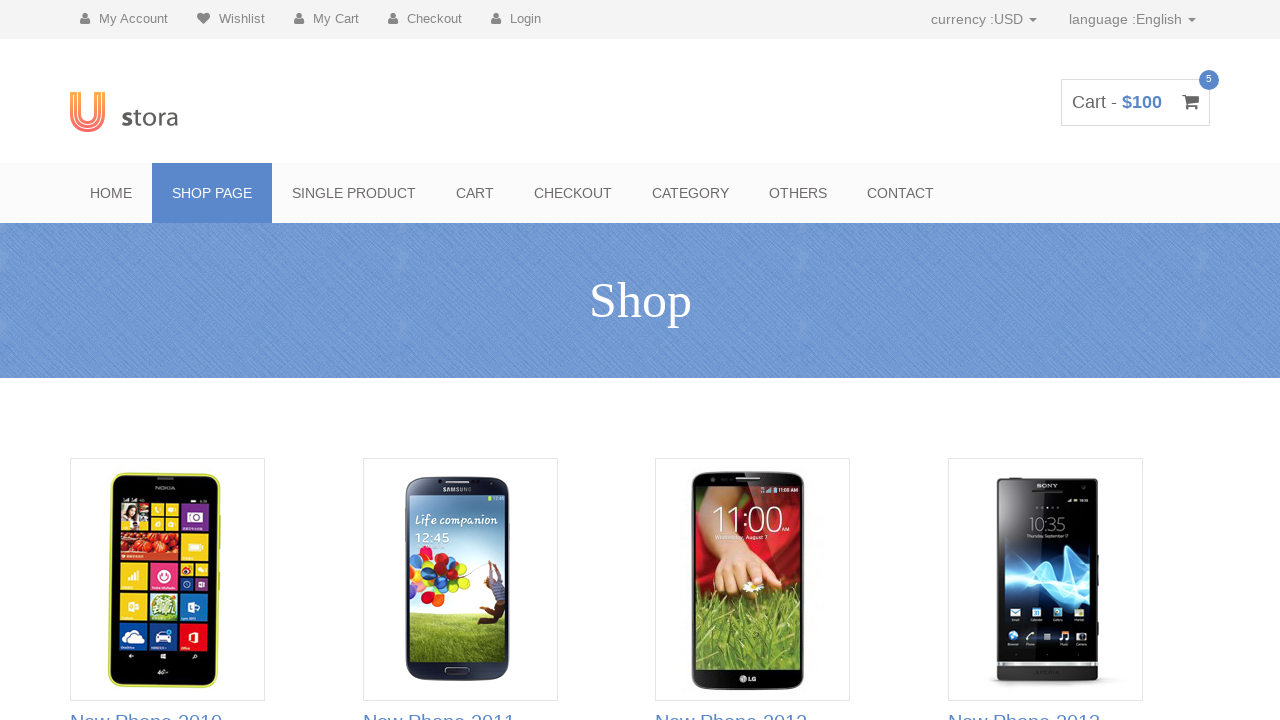

Product prices loaded on the page
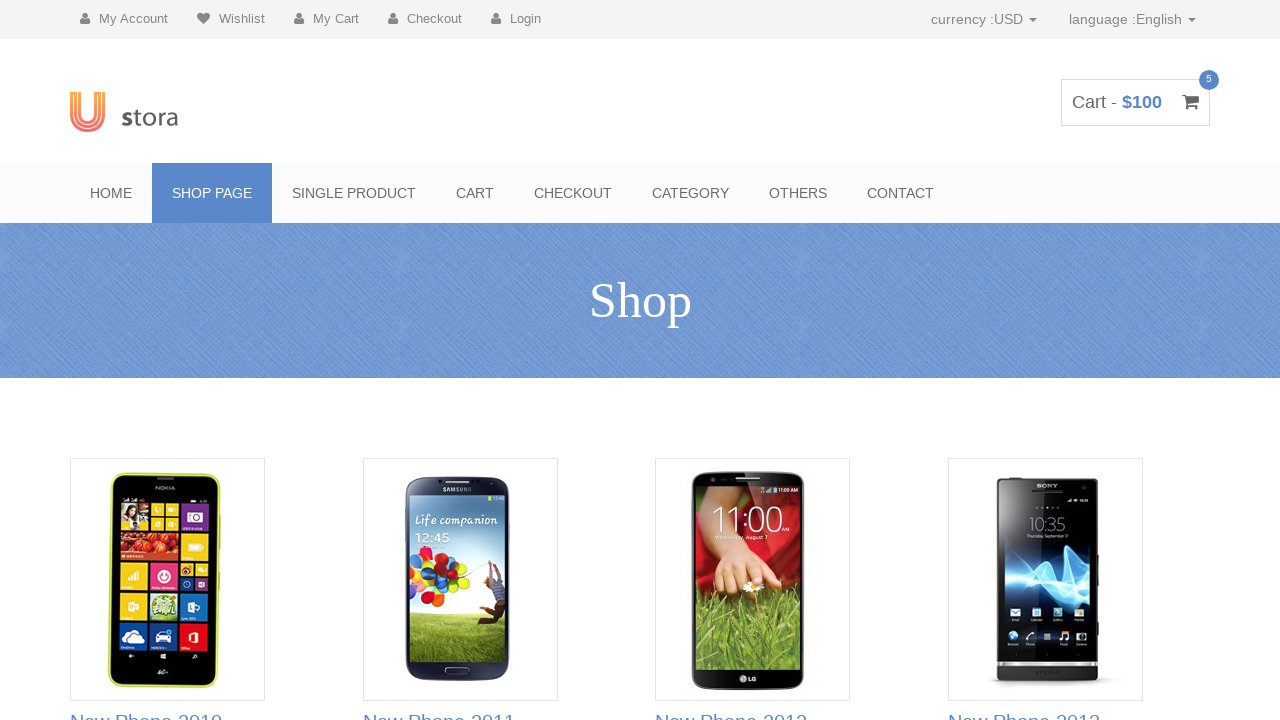

First product name is visible
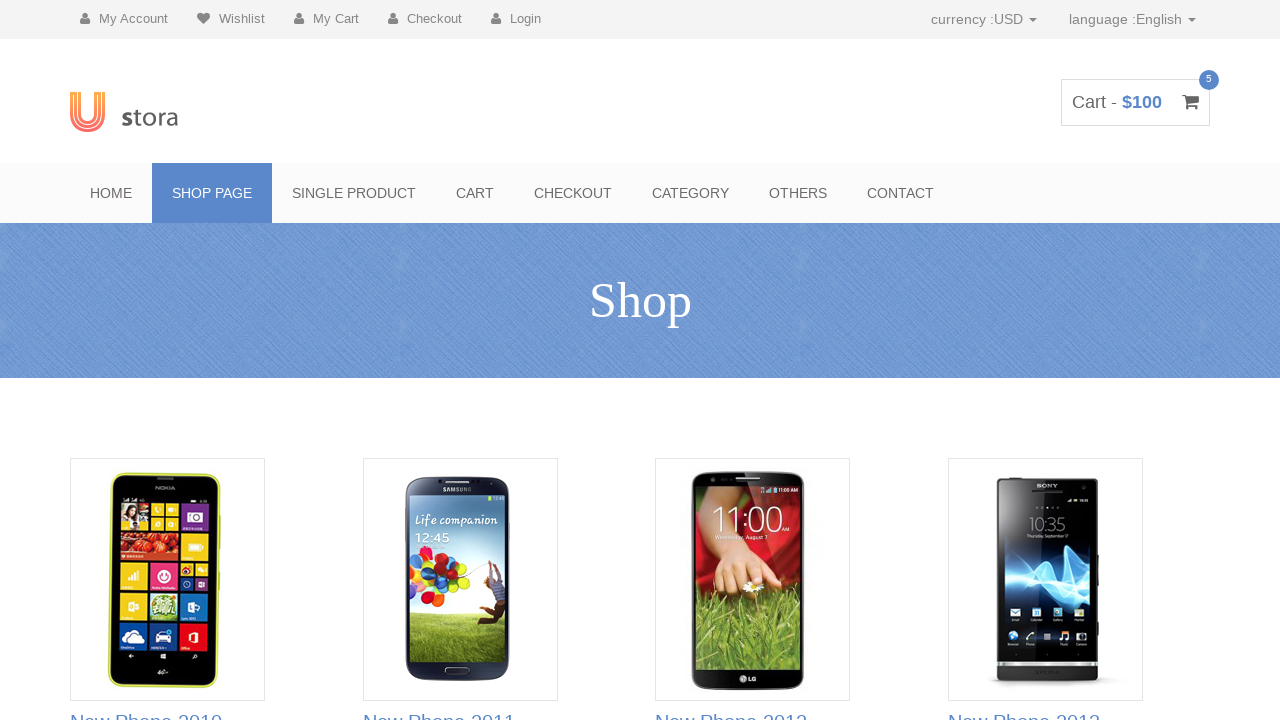

First product price is visible
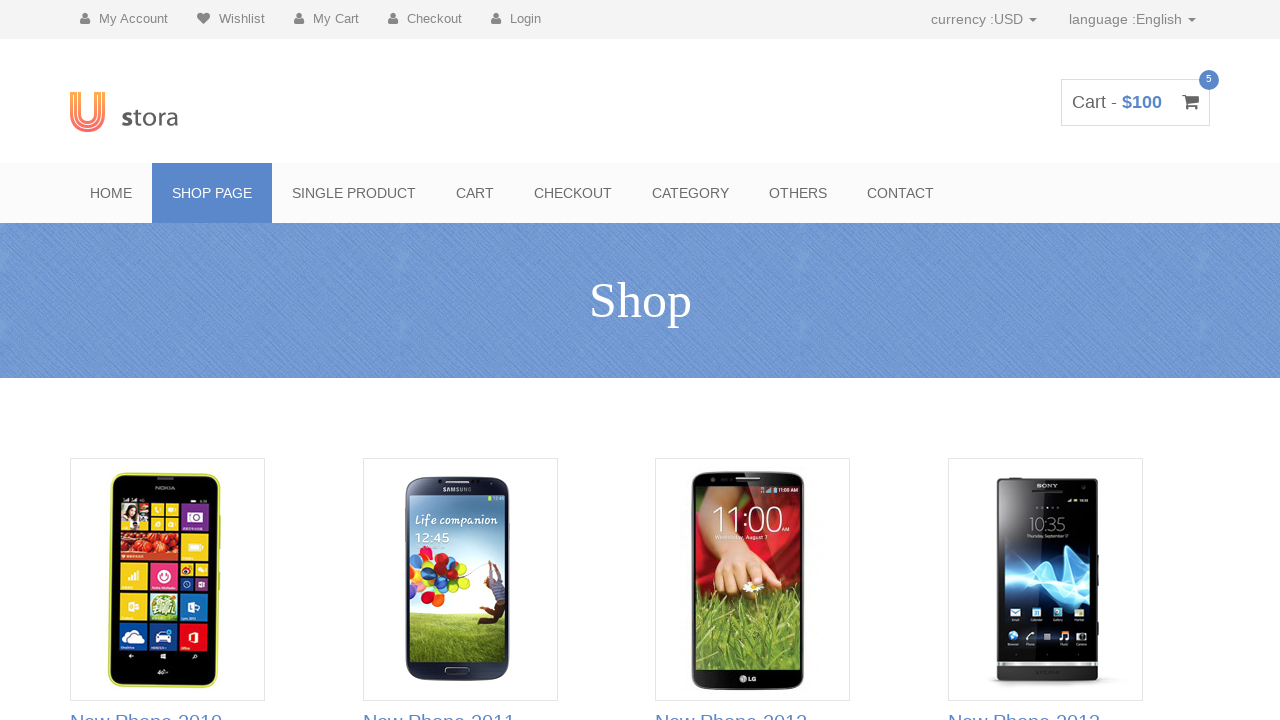

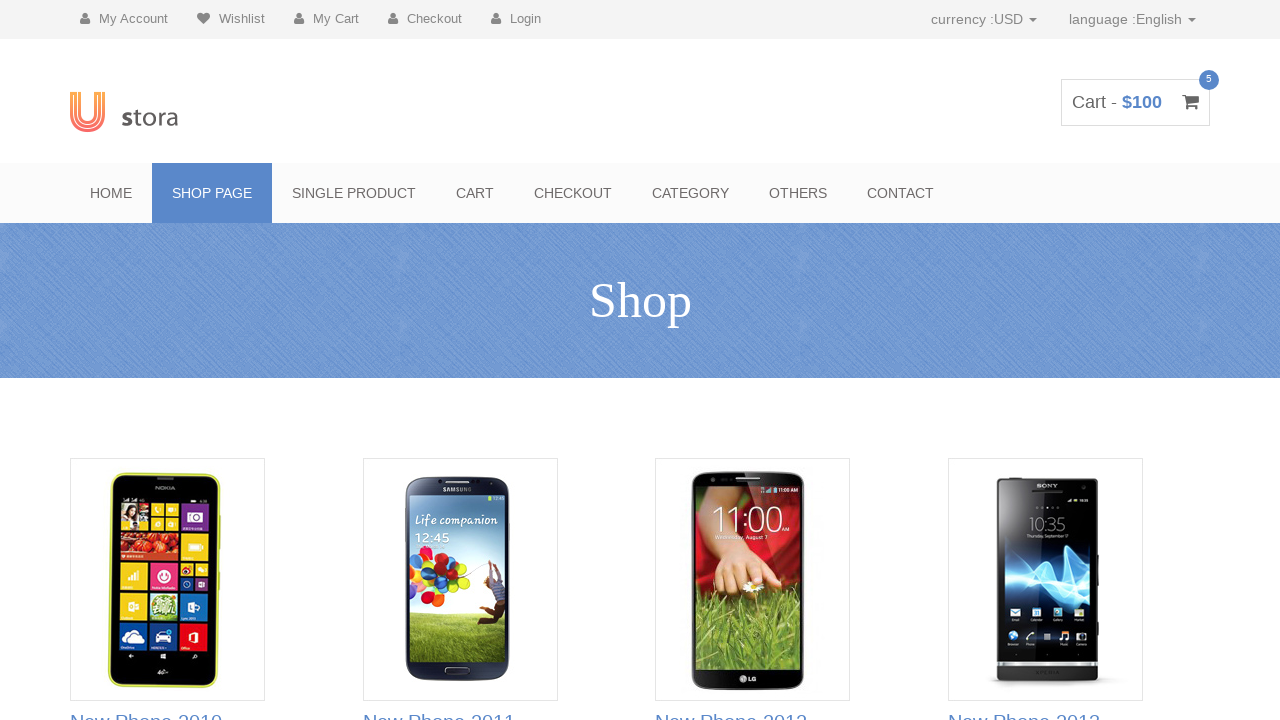